Navigates to Tamriel Trade Centre search results page for "mother's sorrow" items and waits for the trade listing table to load.

Starting URL: https://eu.tamrieltradecentre.com/pc/Trade/SearchResult?SearchType=Sell&ItemID=&ItemNamePattern=mother%27s+sorrow&ItemCategory1ID=&ItemTraitID=&ItemQualityID=&IsChampionPoint=false&LevelMin=&LevelMax=&MasterWritVoucherMin=&MasterWritVoucherMax=&AmountMin=&AmountMax=&PriceMin=&PriceMax=

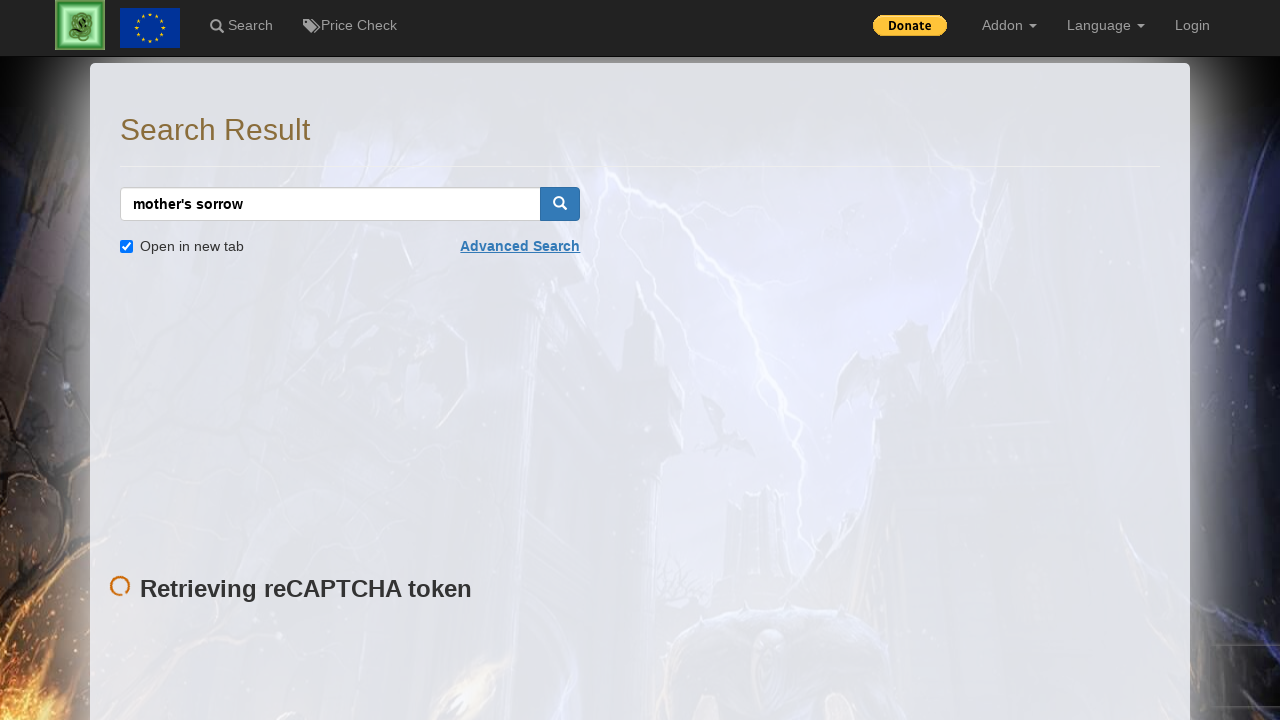

Waited for trade listing table to load on Tamriel Trade Centre search results page
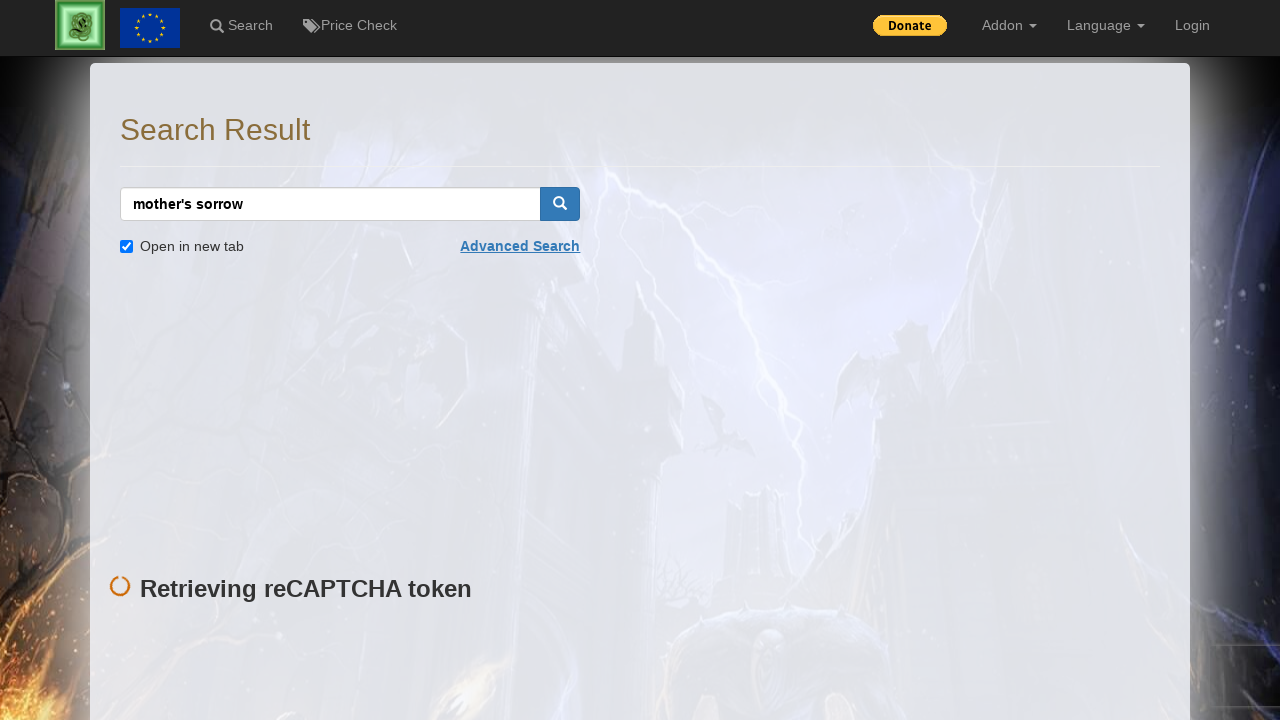

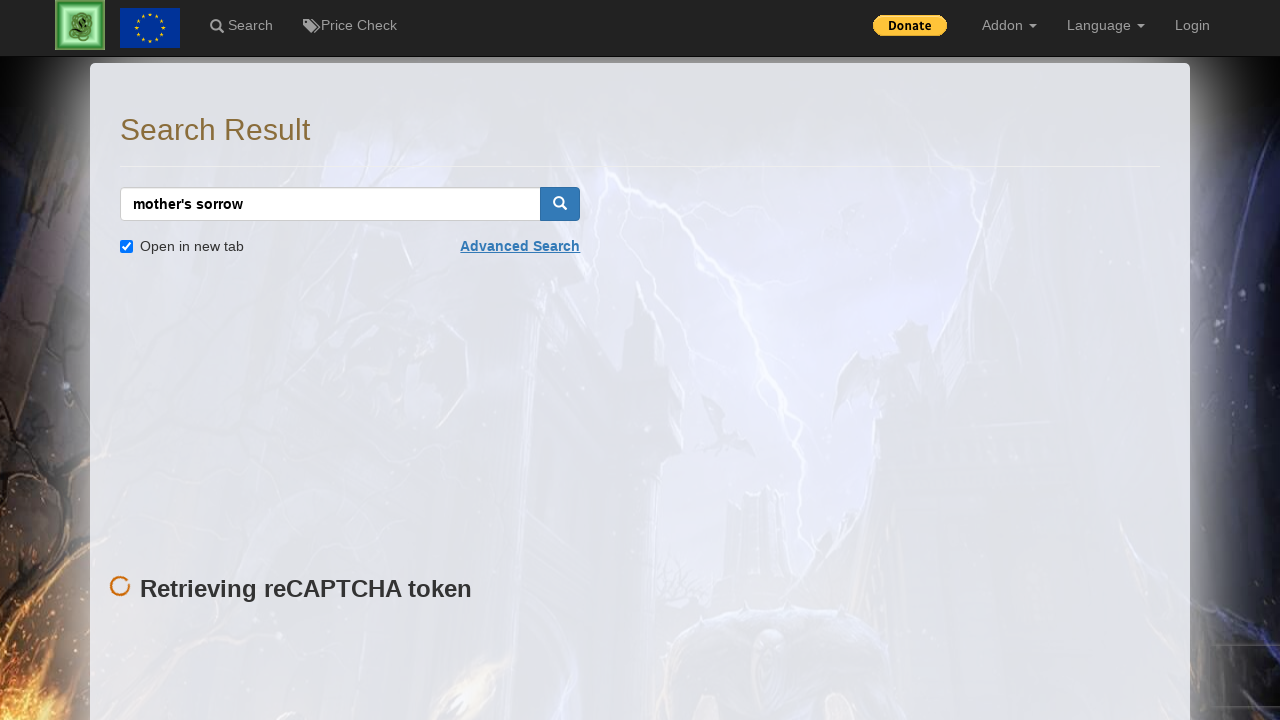